Tests horizontal slider by navigating to the page and moving the slider using mouse drag actions

Starting URL: https://the-internet.herokuapp.com/

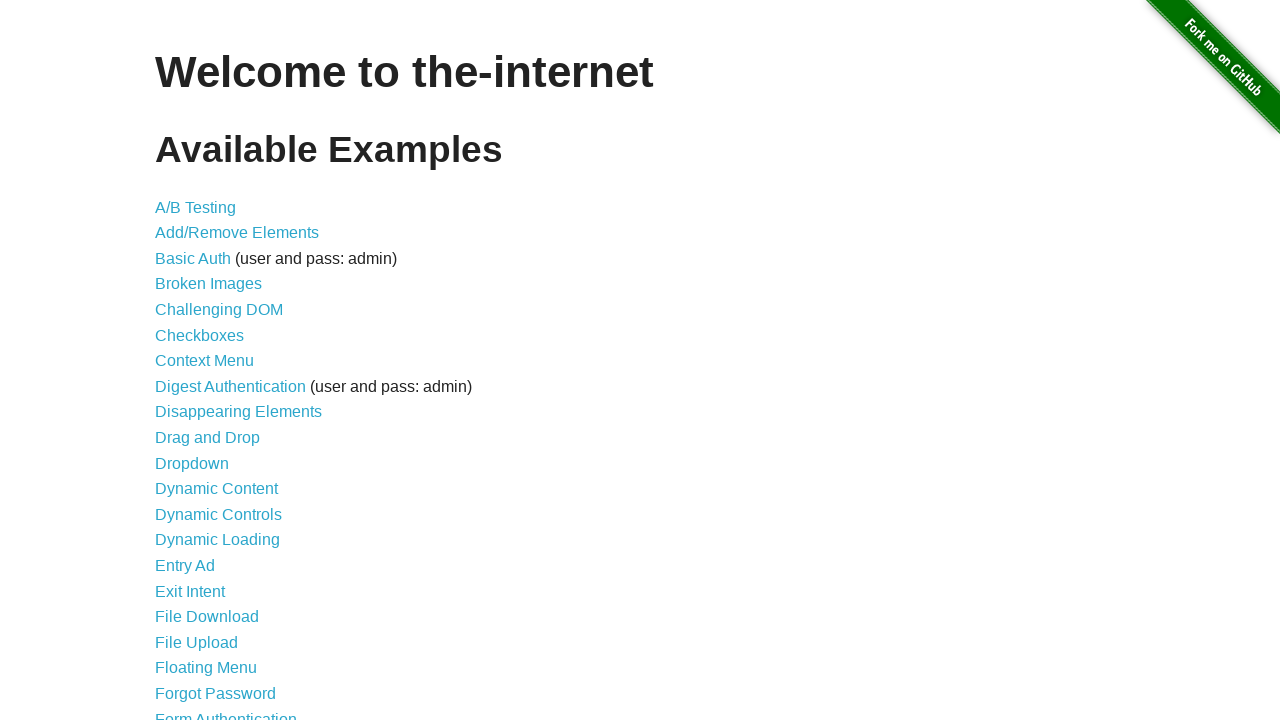

Waited for horizontal slider link to be present
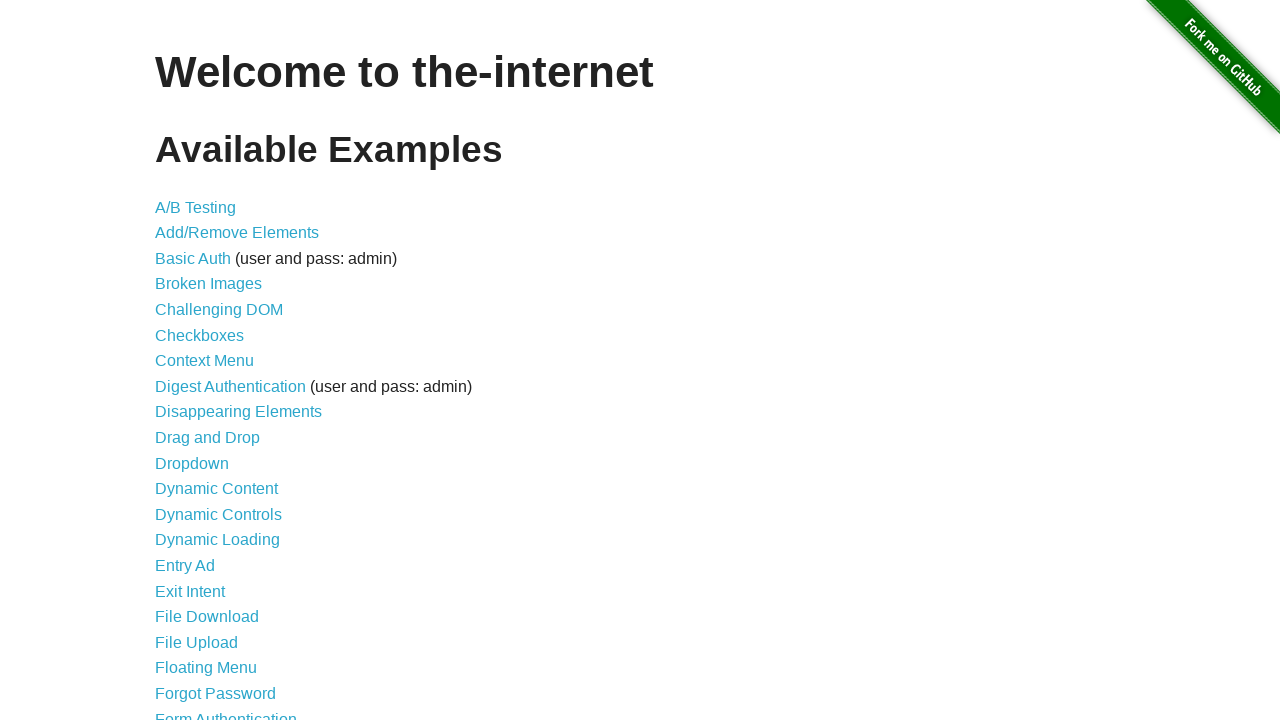

Clicked on horizontal slider link at (214, 361) on xpath=//a [@href='/horizontal_slider']
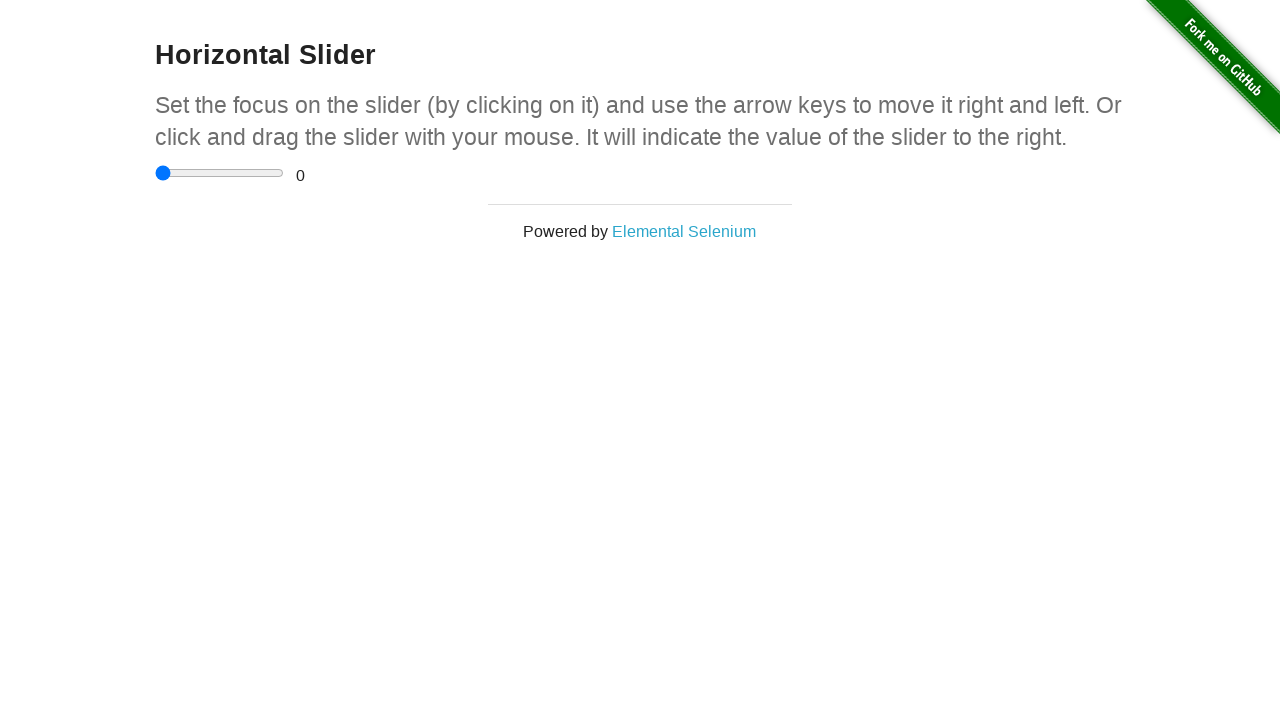

Waited for slider element to be present
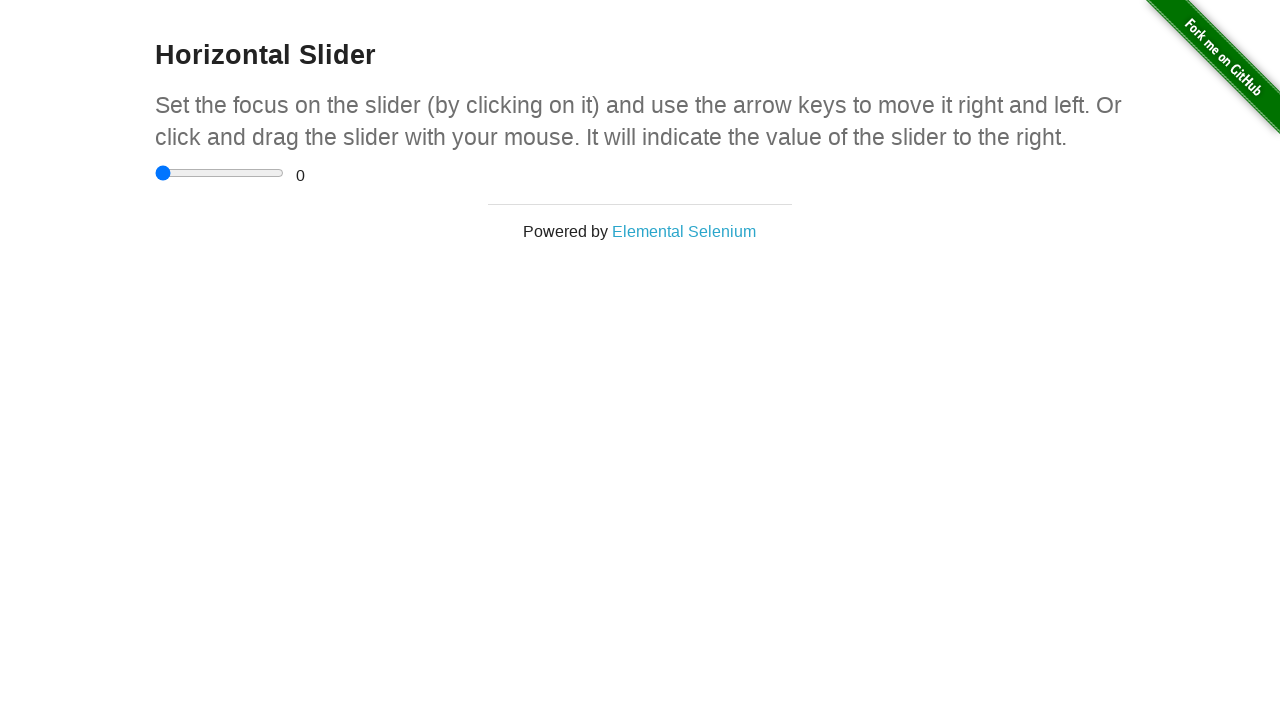

Retrieved slider bounding box
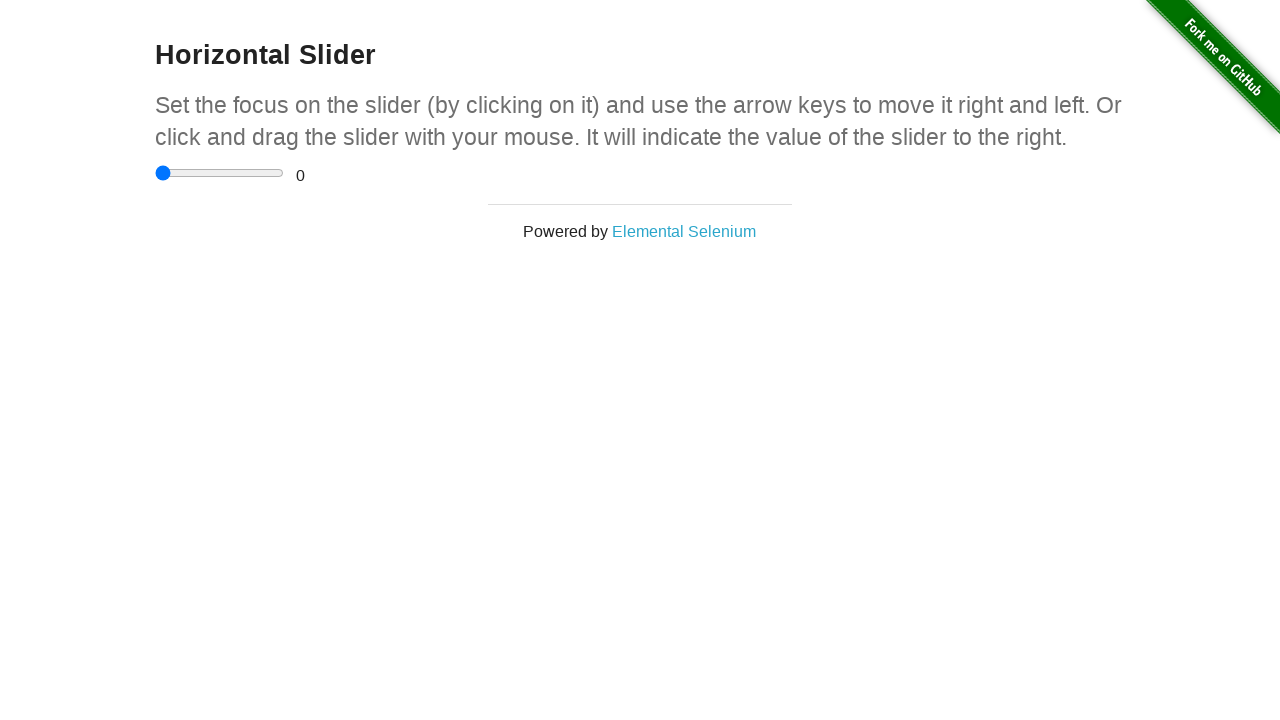

Moved mouse to slider starting position at (157, 173)
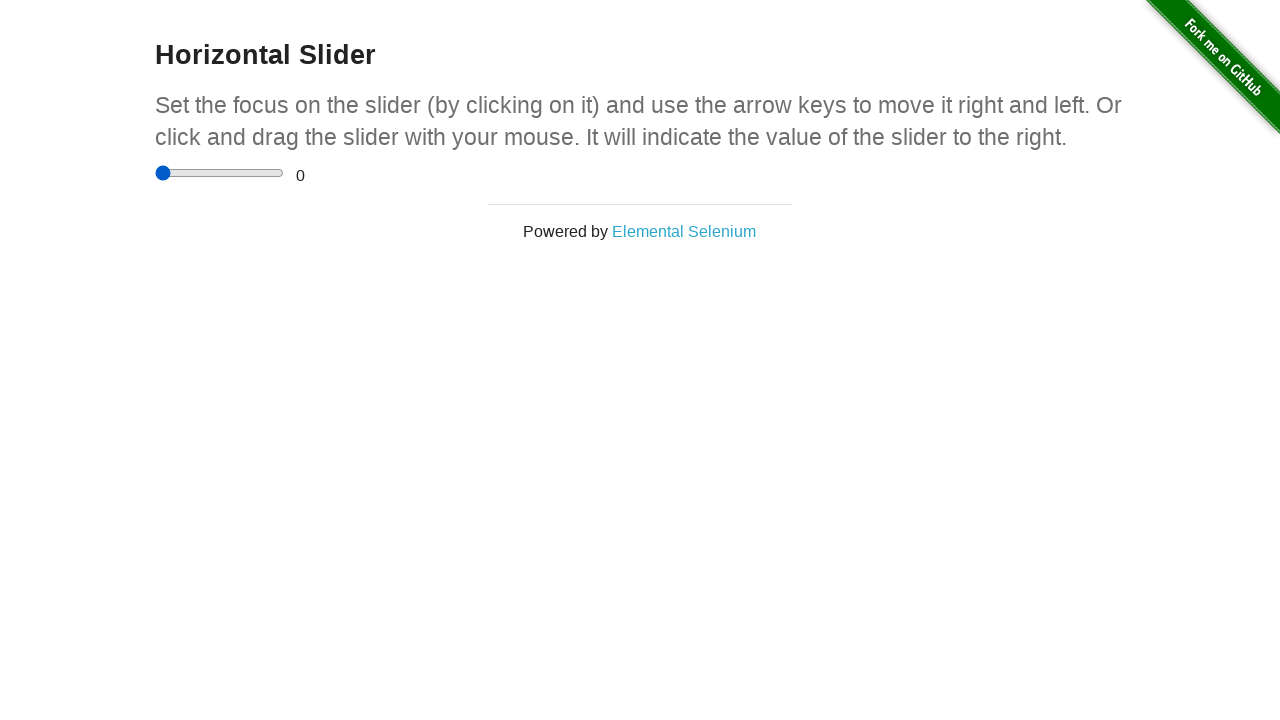

Pressed mouse button down on slider at (157, 173)
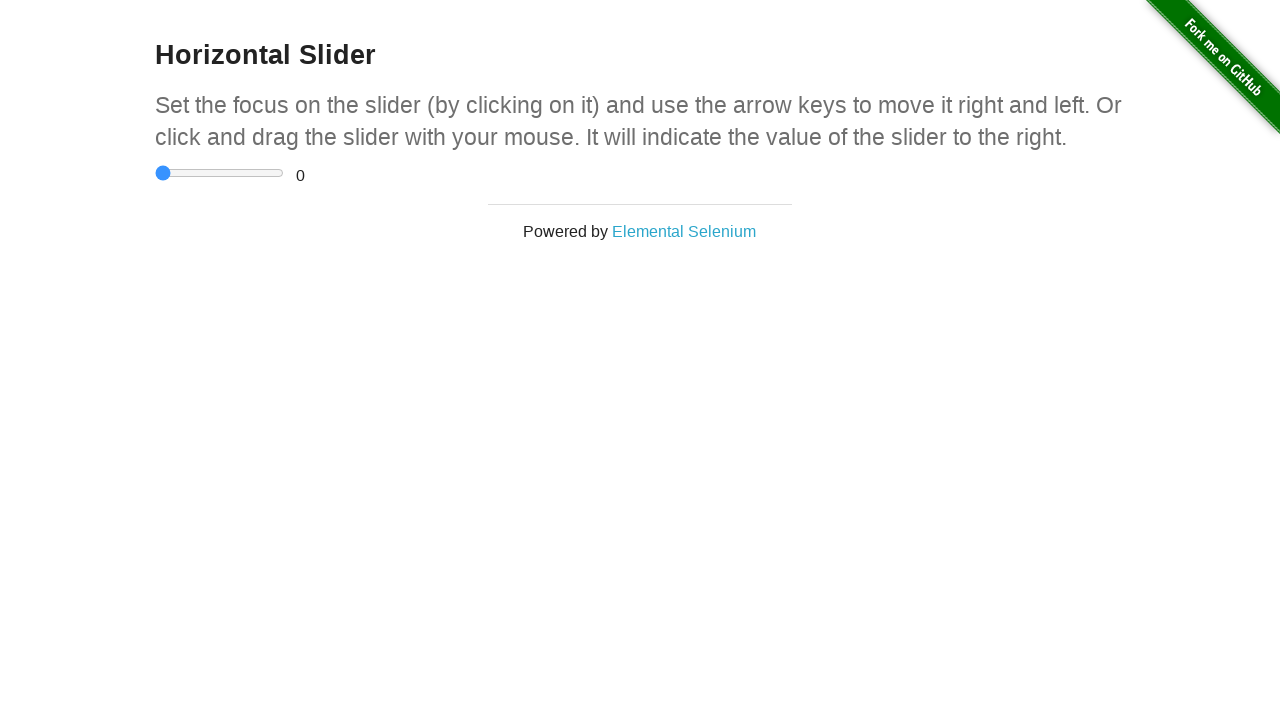

Dragged slider to the right by 2 step offsets at (183, 173)
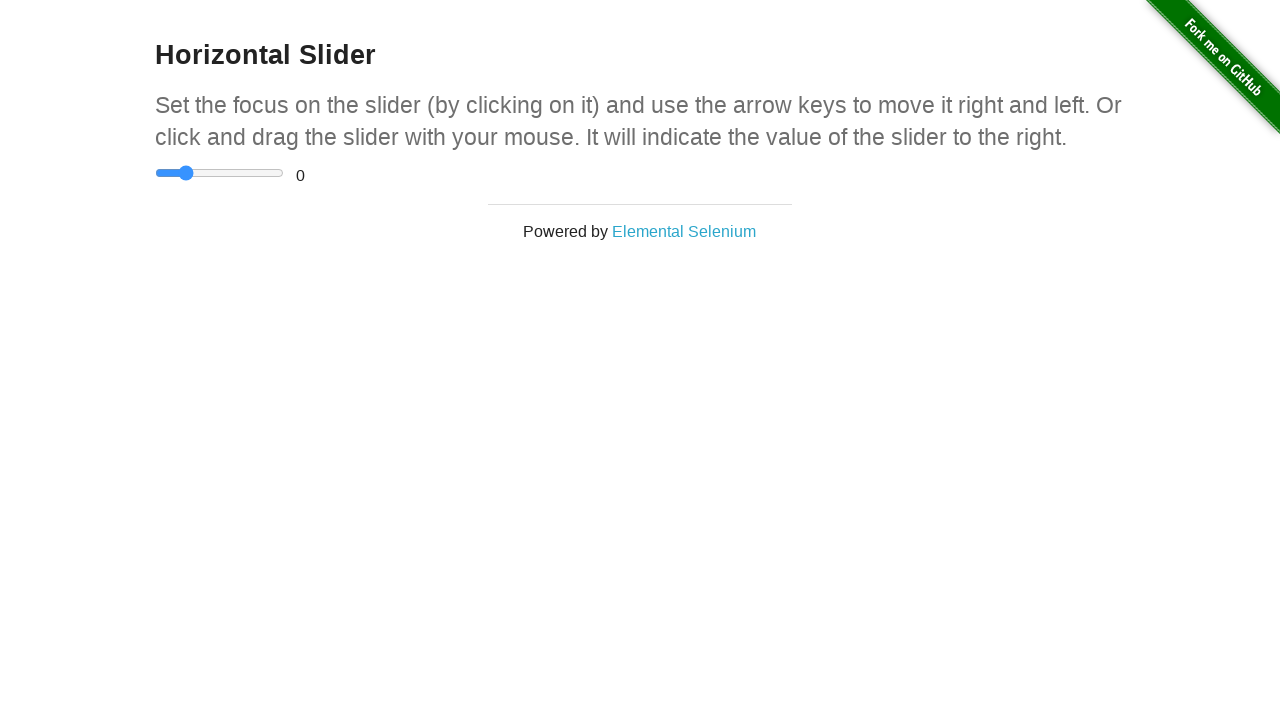

Released mouse button to complete slider drag action at (183, 173)
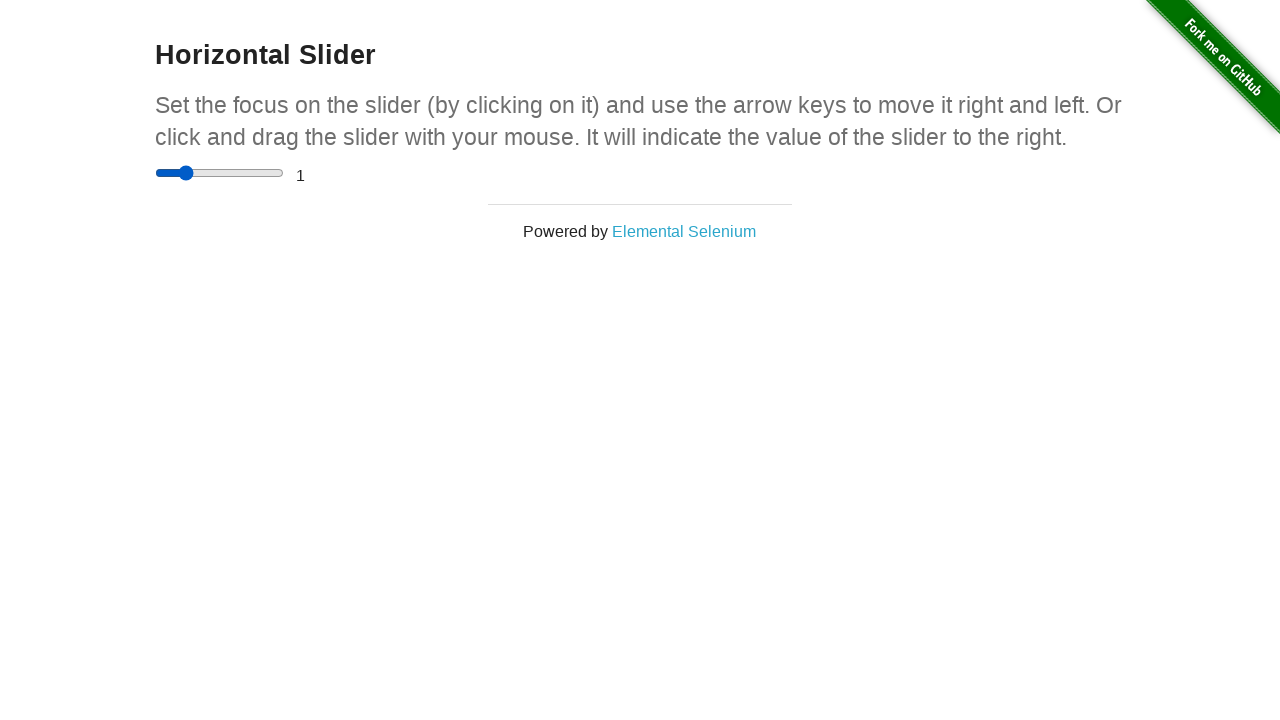

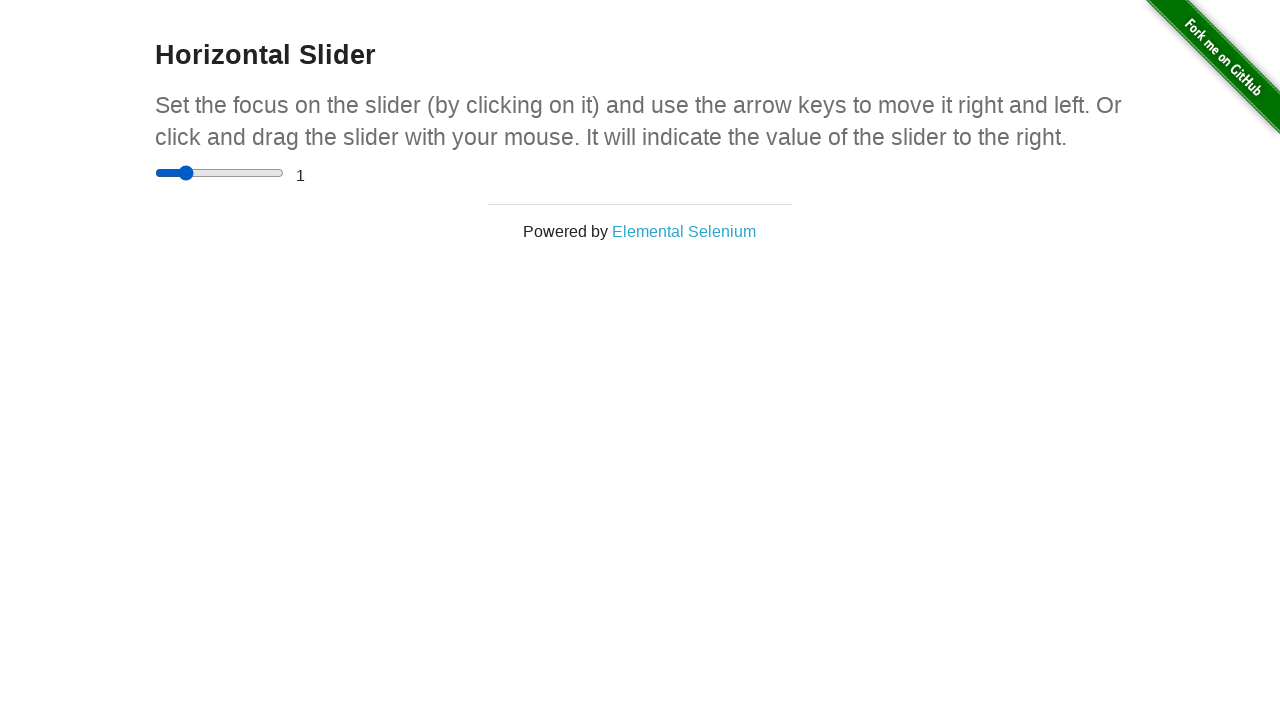